Navigates to GitHub homepage and verifies the page loads successfully by checking for the page title

Starting URL: https://github.com

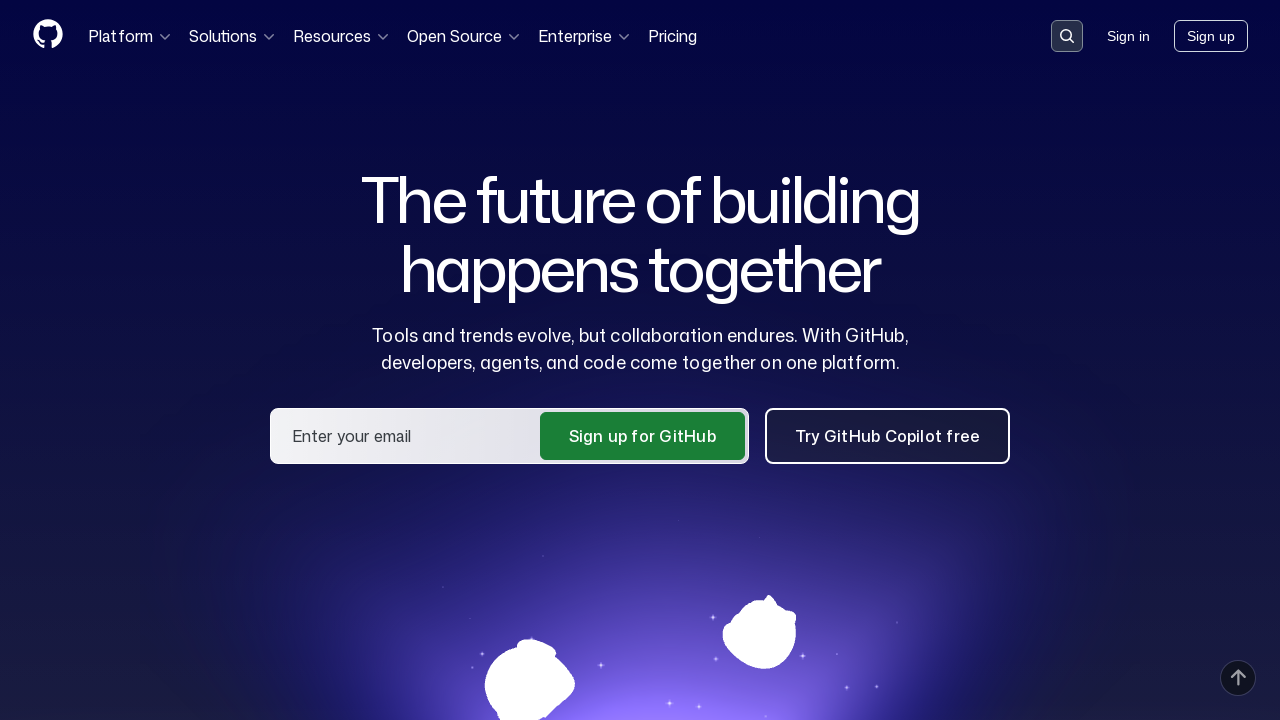

Navigated to GitHub homepage
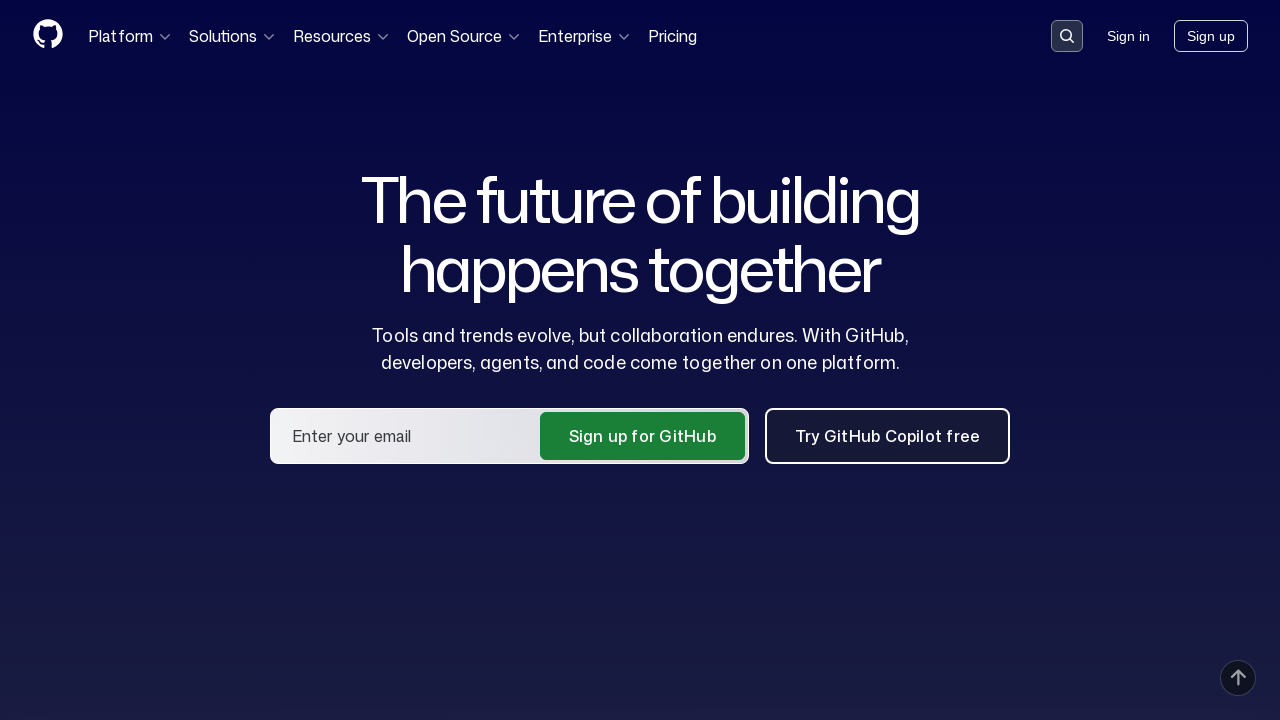

Page loaded - DOM content loaded
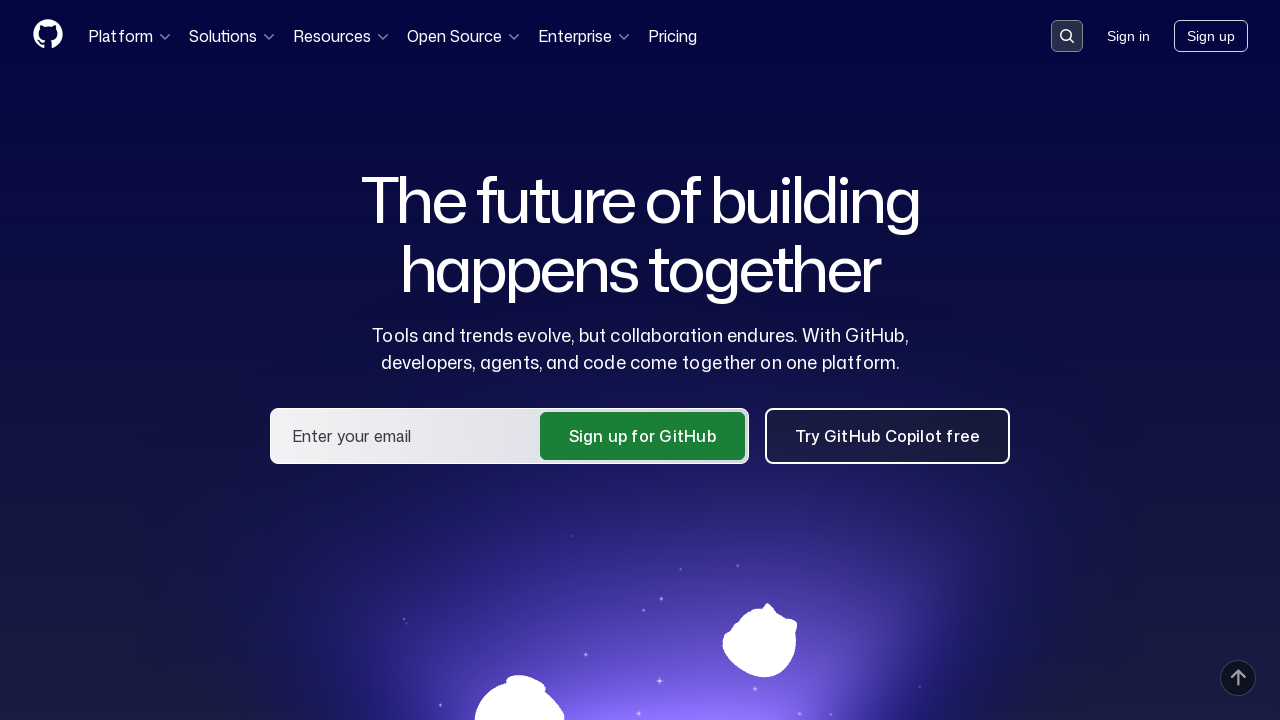

Verified page title contains 'GitHub'
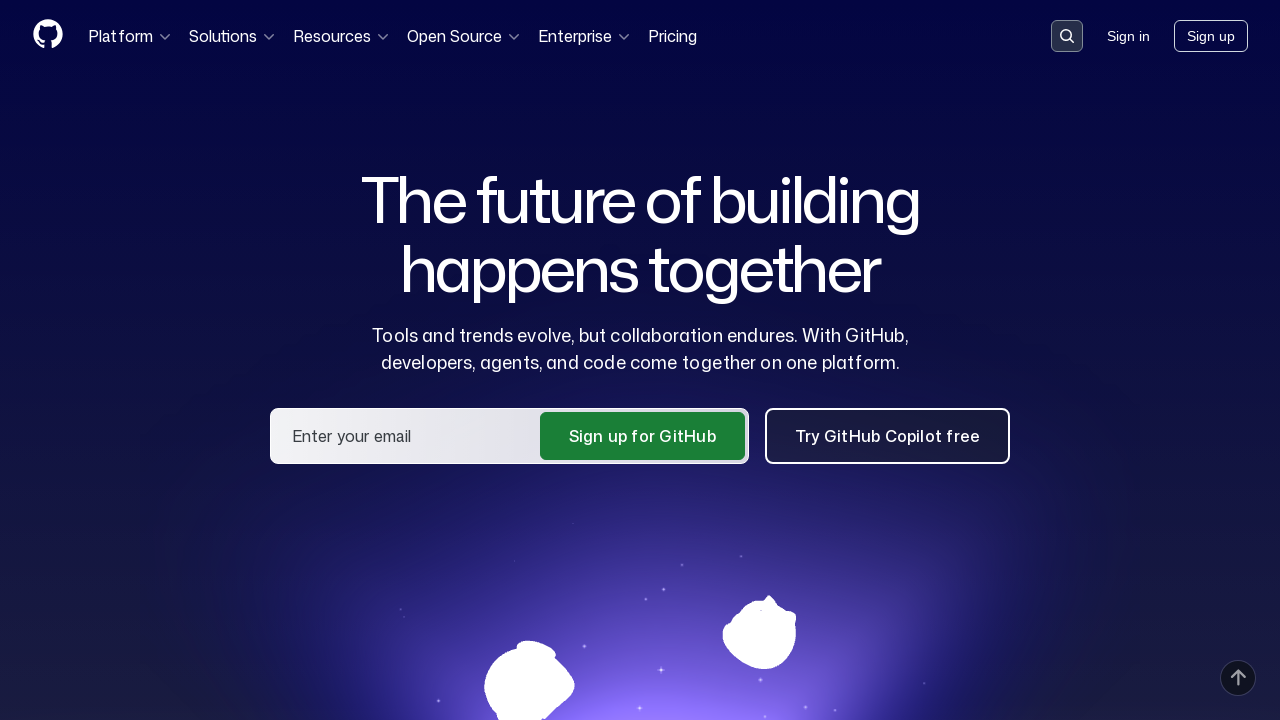

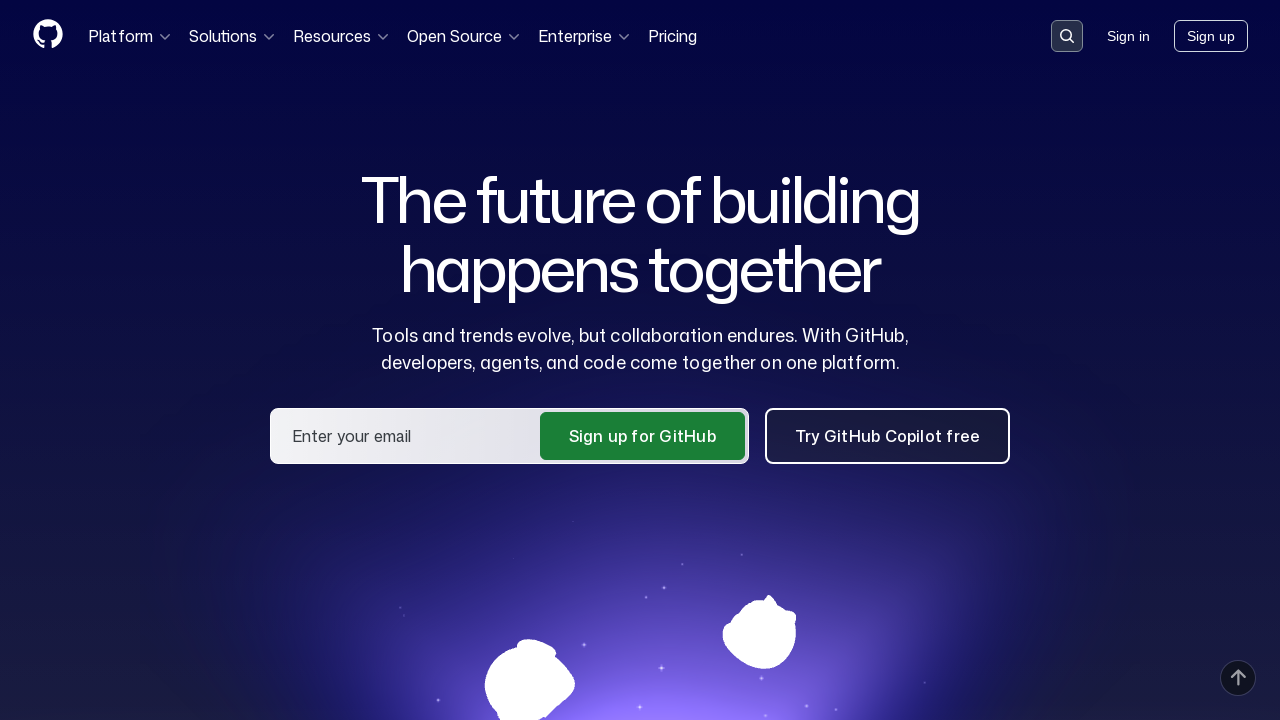